Navigates to a football statistics website, selects "All matches" view, filters by Spain from a dropdown, and verifies that match data is displayed

Starting URL: https://www.adamchoi.co.uk/teamgoals/detailed

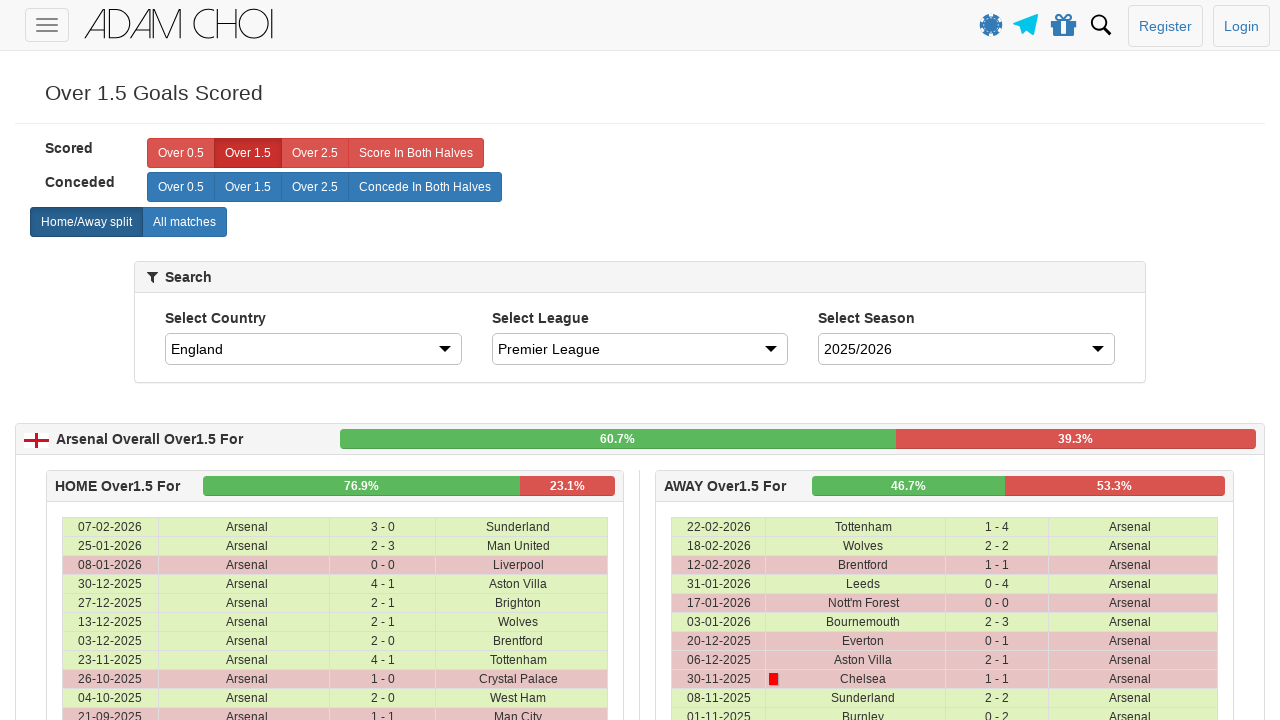

Clicked 'All matches' button to show all results at (184, 222) on label[analytics-event="All matches"]
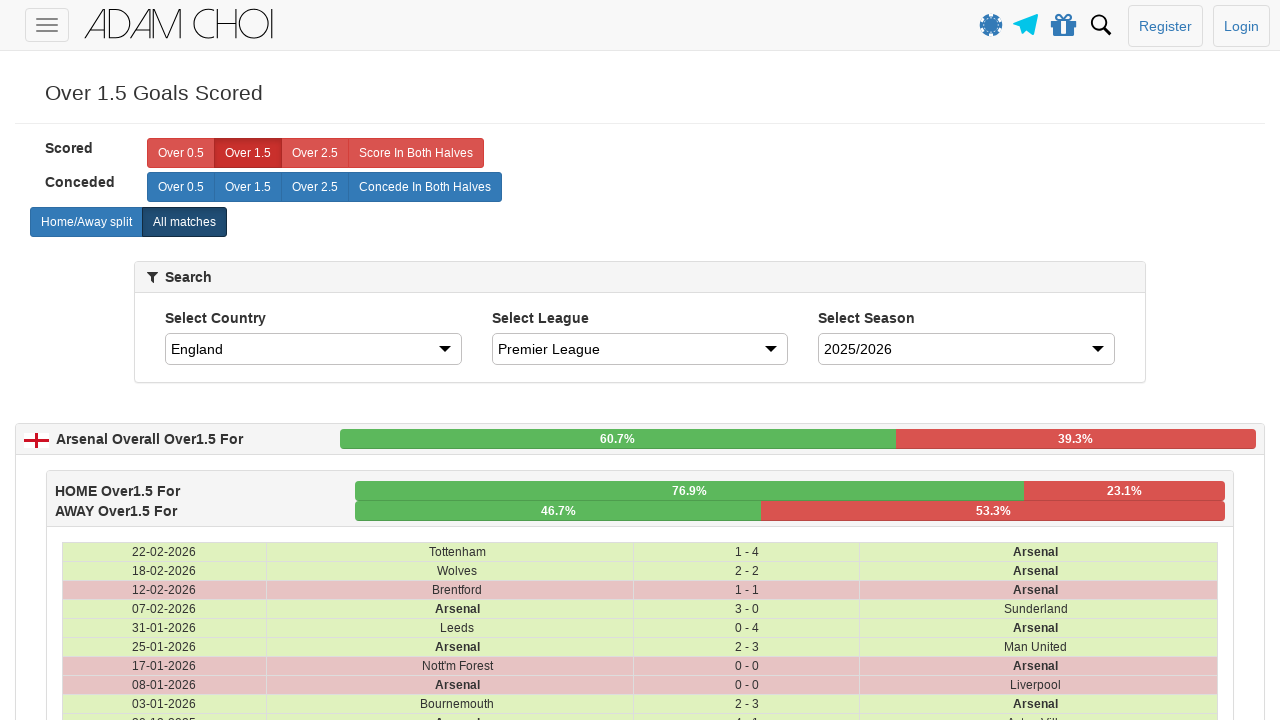

Selected 'Spain' from the country dropdown on #country
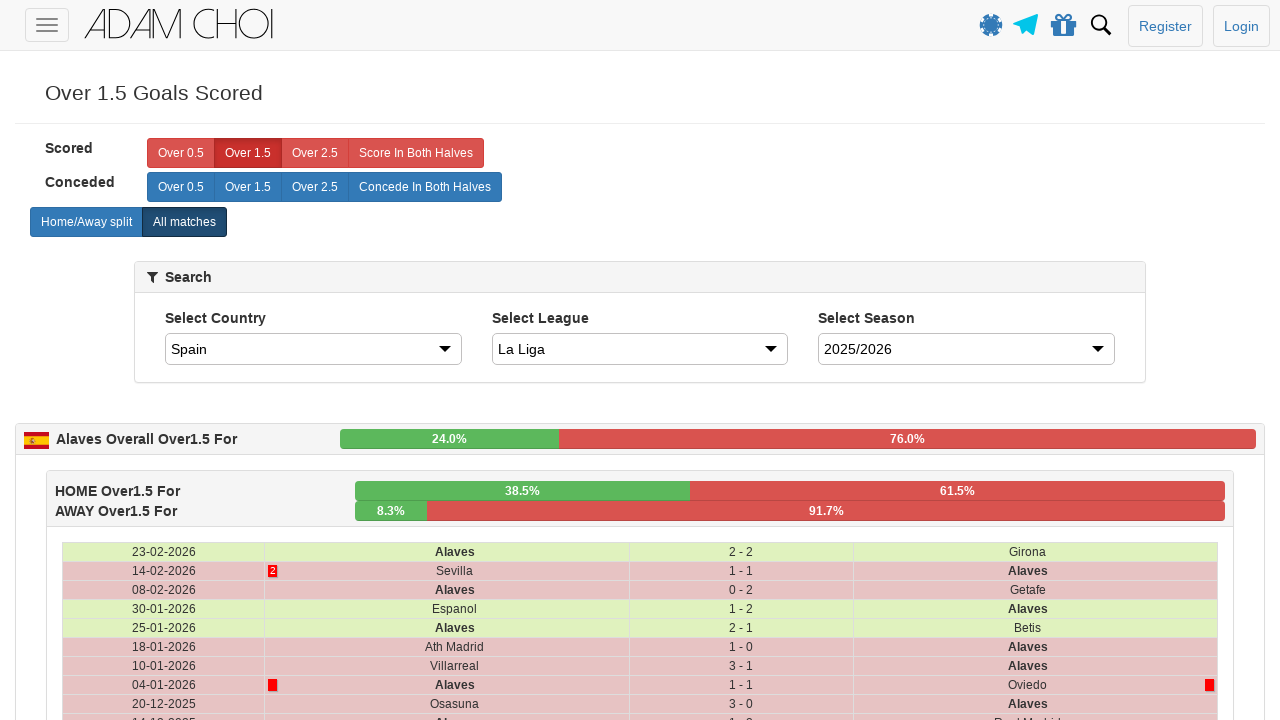

Waited 3 seconds for match data to load
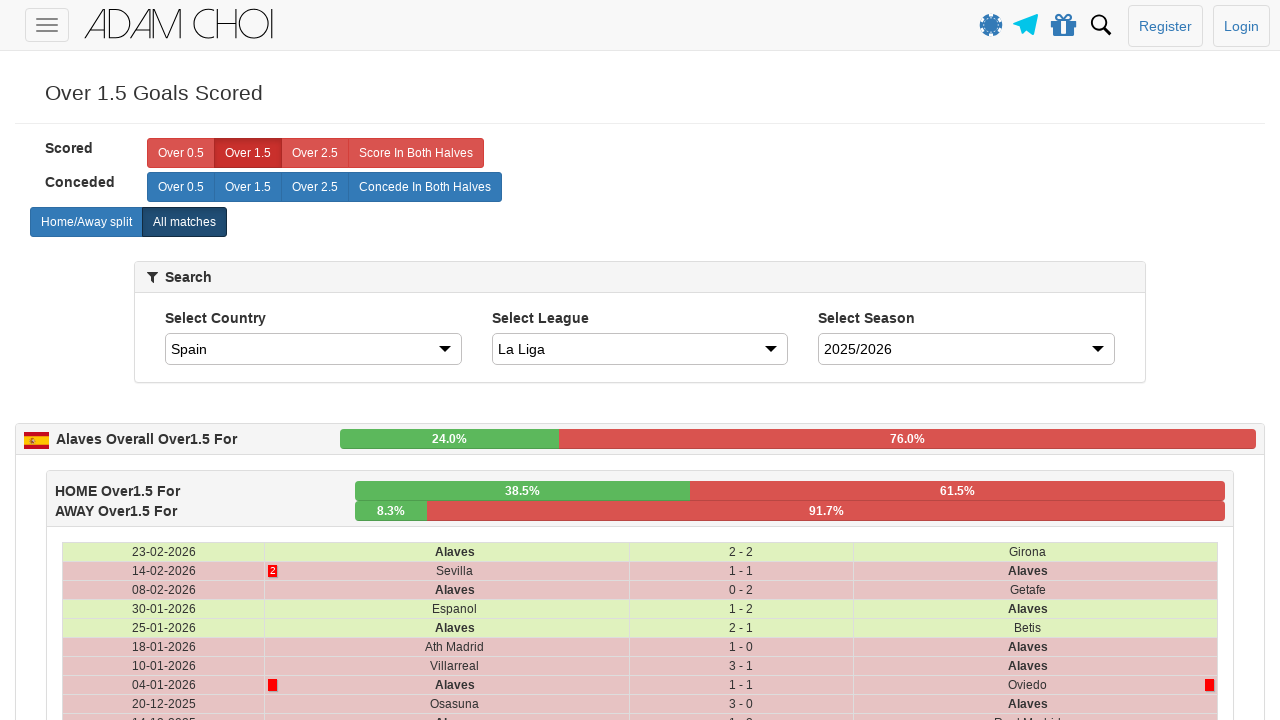

Verified that match rows are present
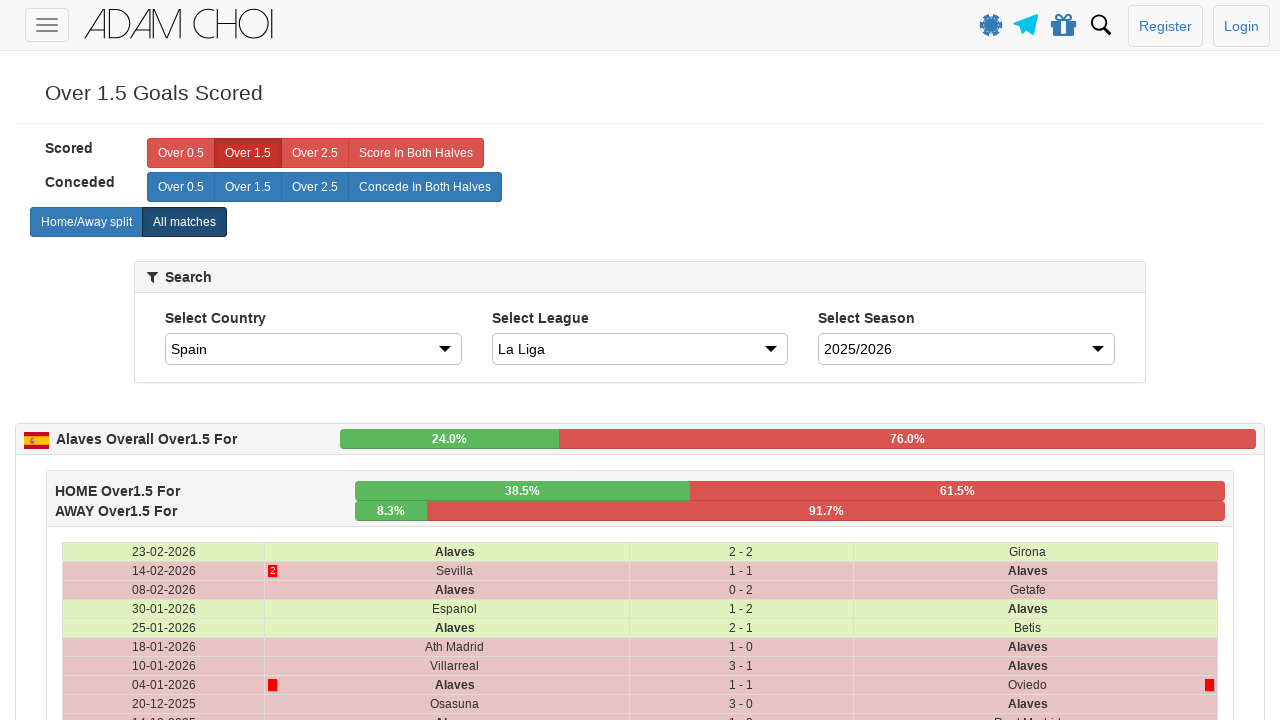

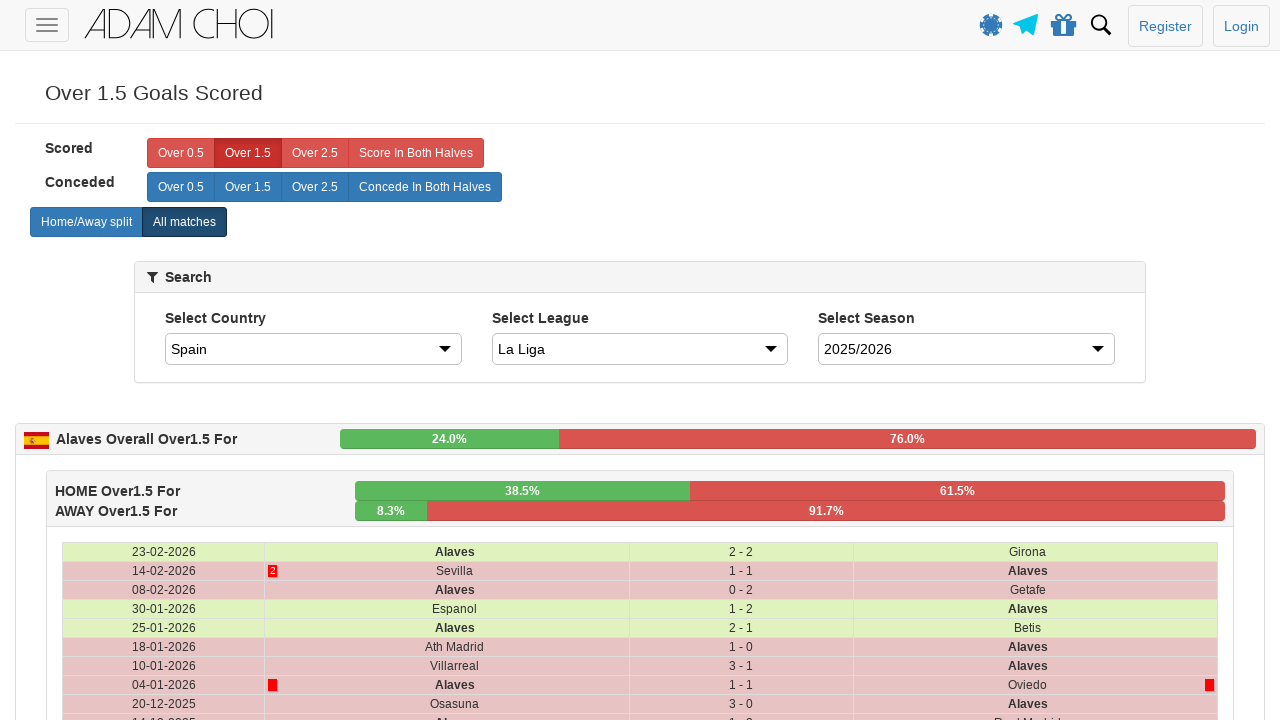